Navigates to Shazam website and maximizes the browser window. This is a basic navigation test with no further interactions.

Starting URL: https://shazam.com

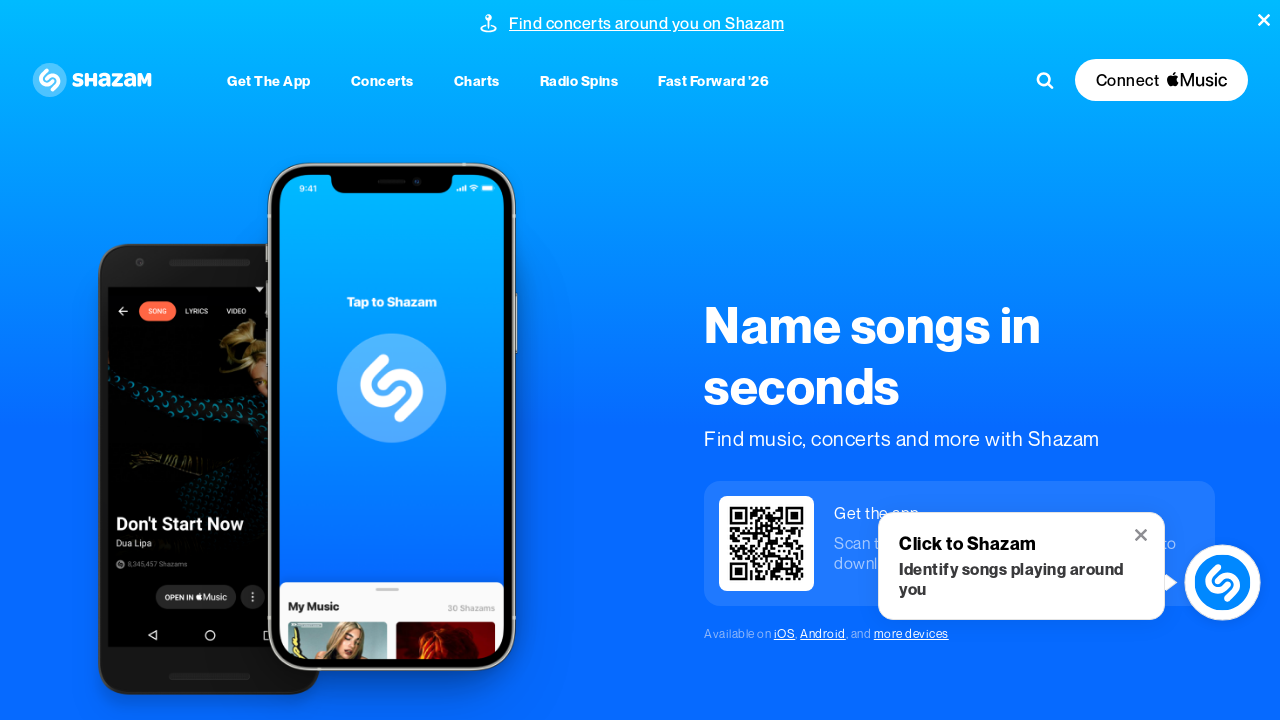

Waited for Shazam website to reach domcontentloaded state
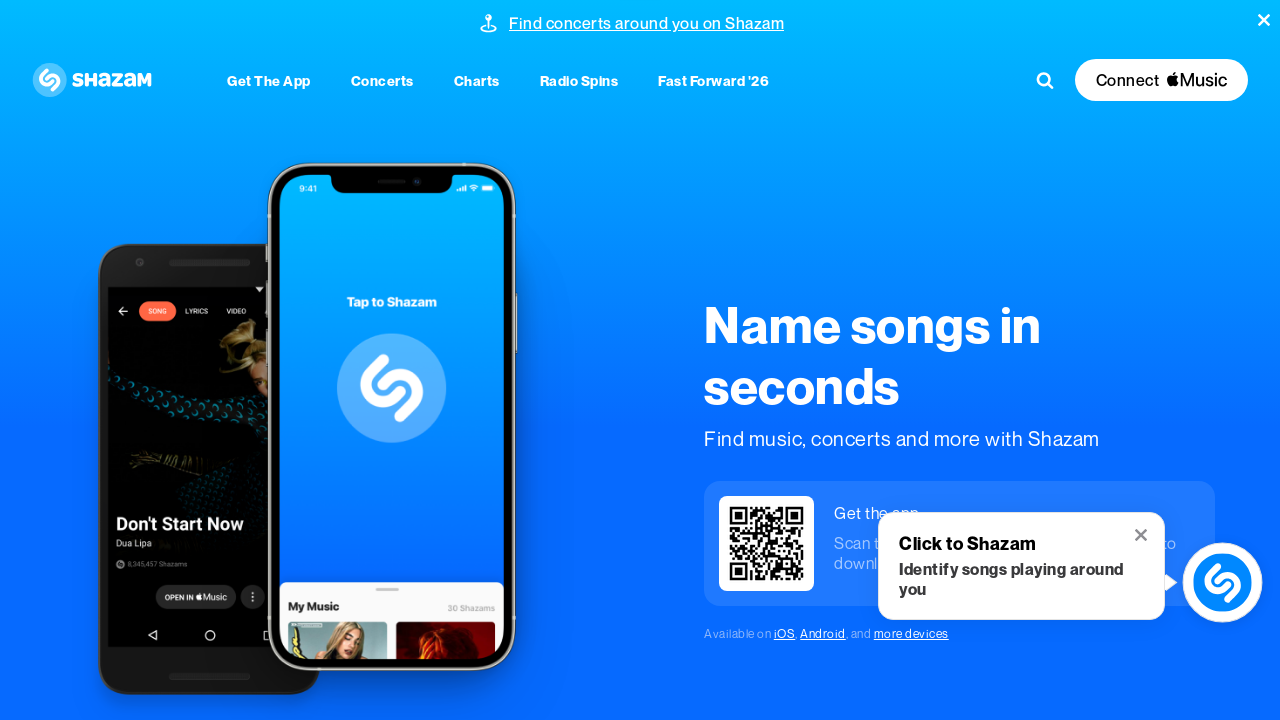

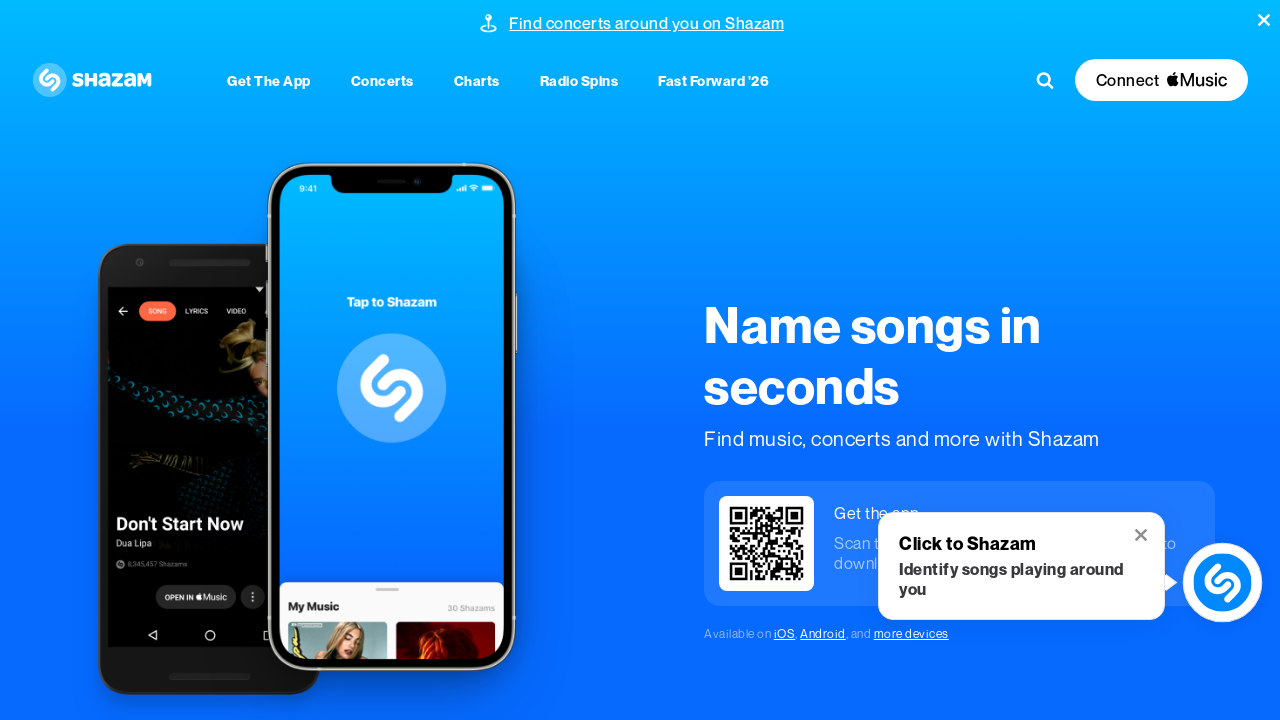